Tests date input manipulation on 12306 train booking website by removing readonly attribute and setting a custom date value

Starting URL: https://www.12306.cn/index/

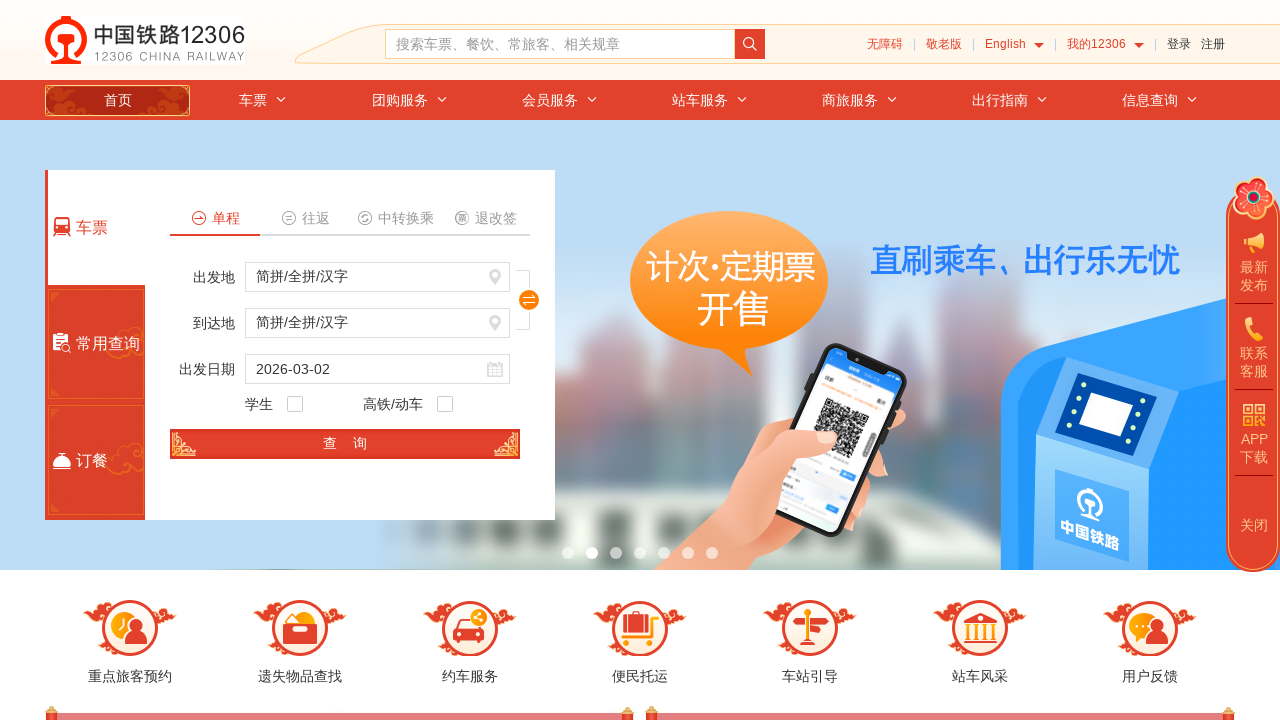

Removed readonly attribute from train_date input element
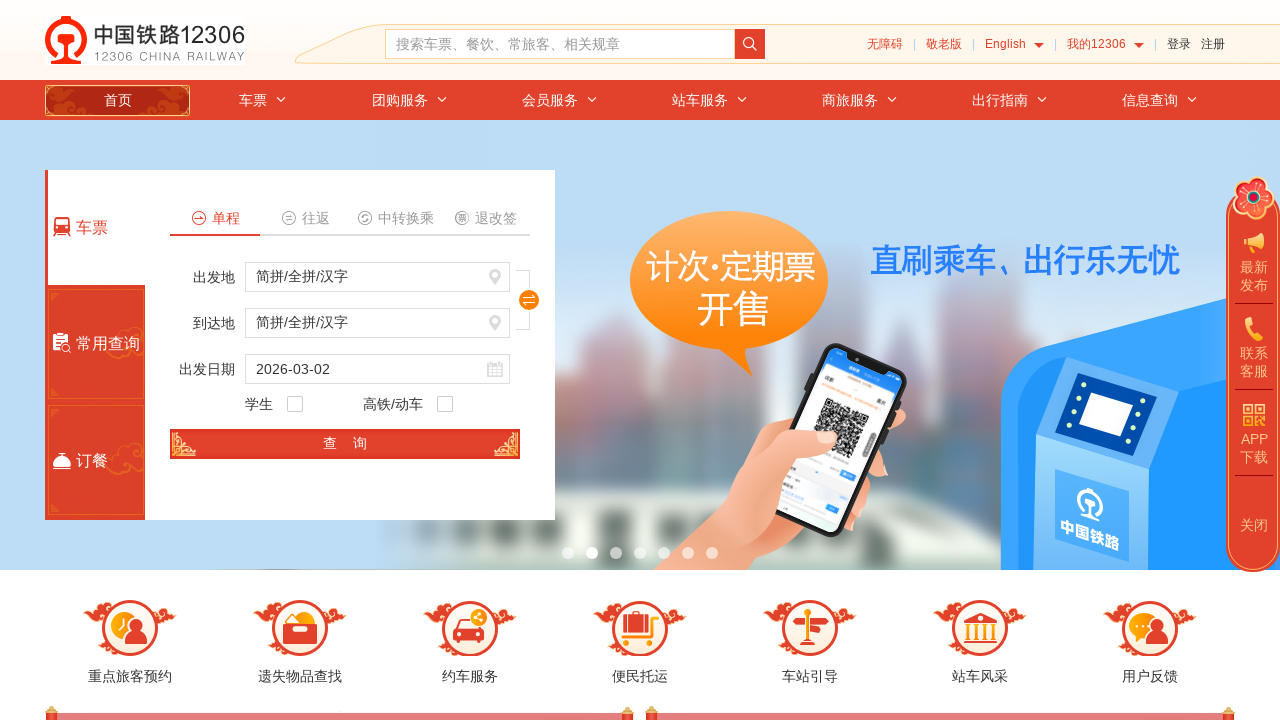

Set train_date input value to 2024-06-15
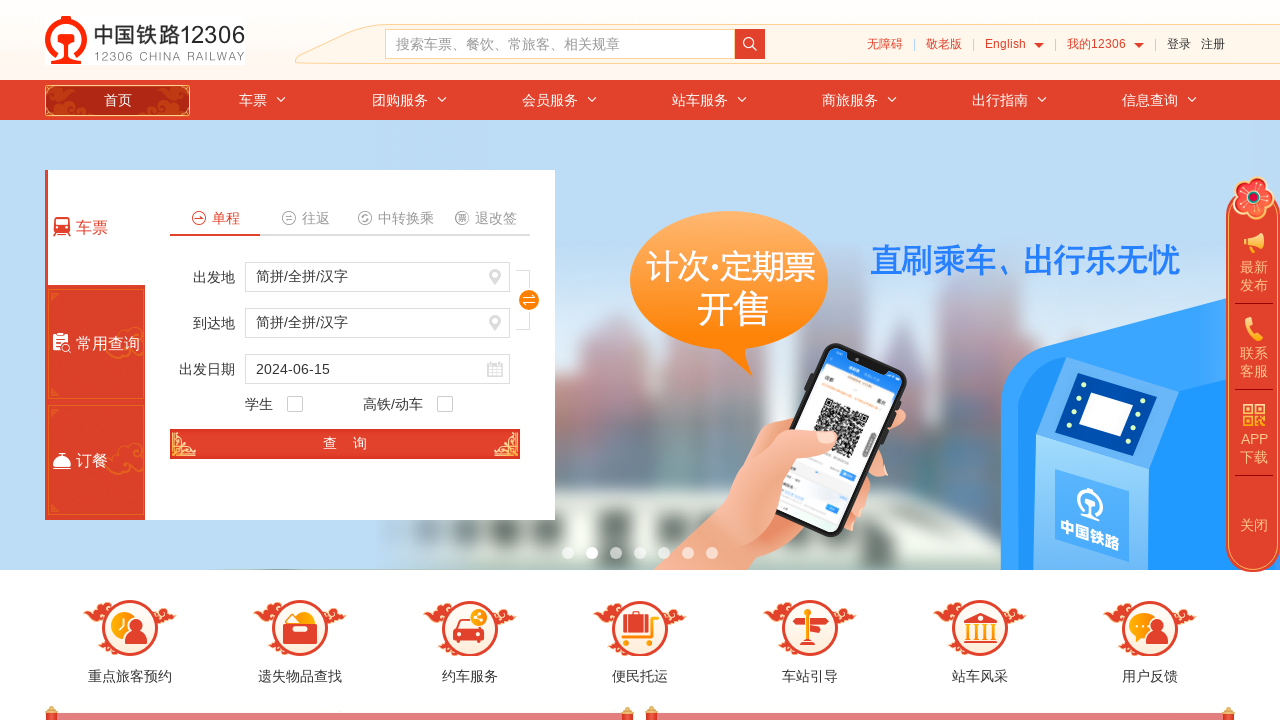

Waited 1 second to observe the date change
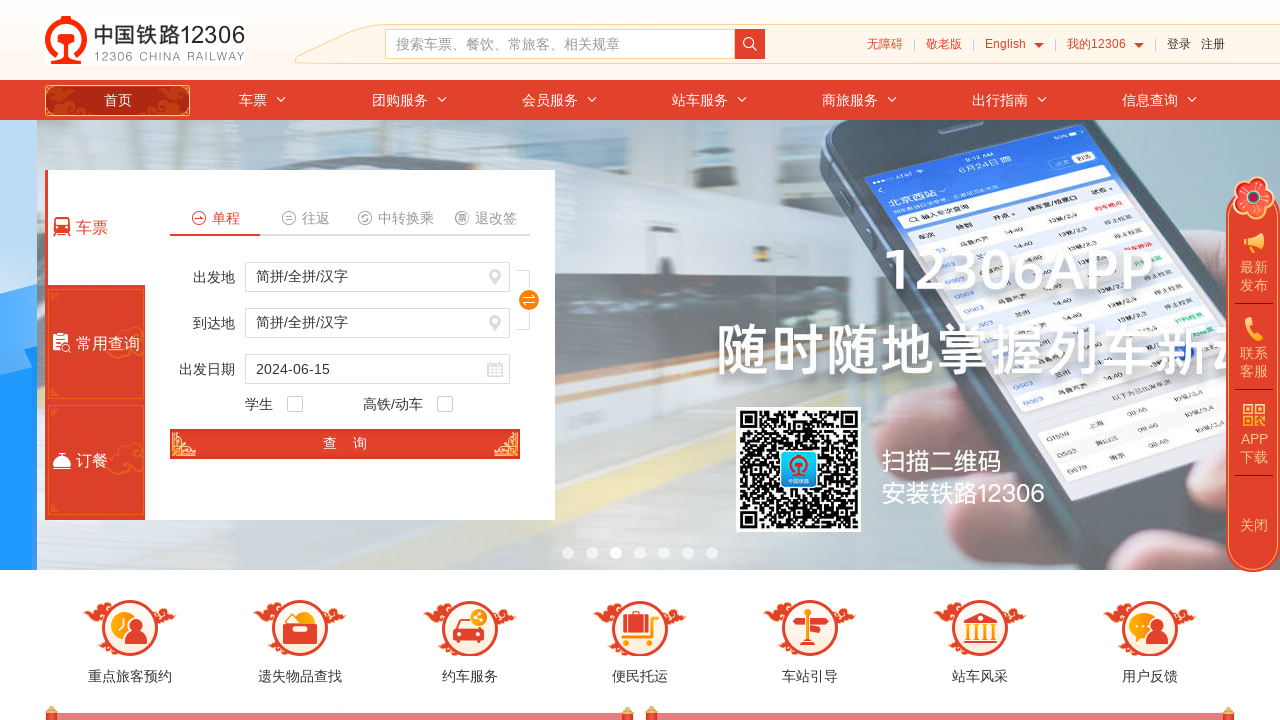

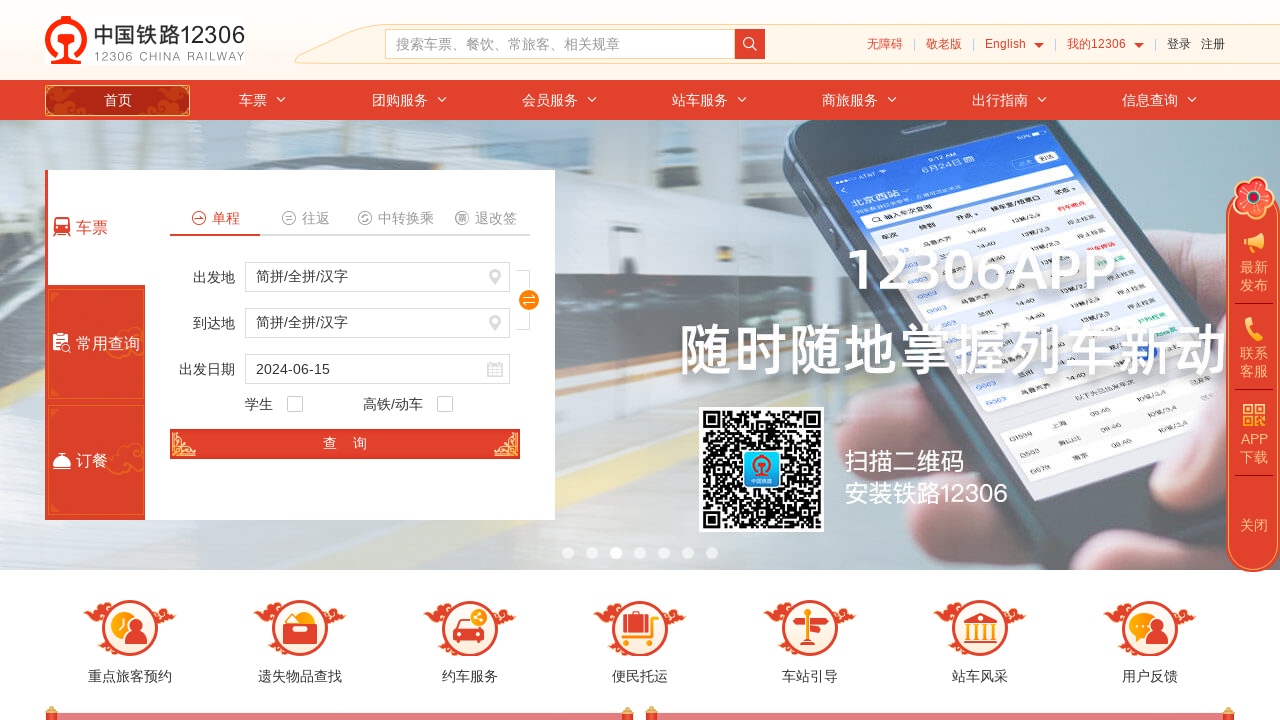